Tests window handling by clicking a button that opens a new window, switching to it, getting its URL and title, then closing it

Starting URL: https://www.w3schools.com/jsref/tryit.asp?filename=tryjsref_win_open

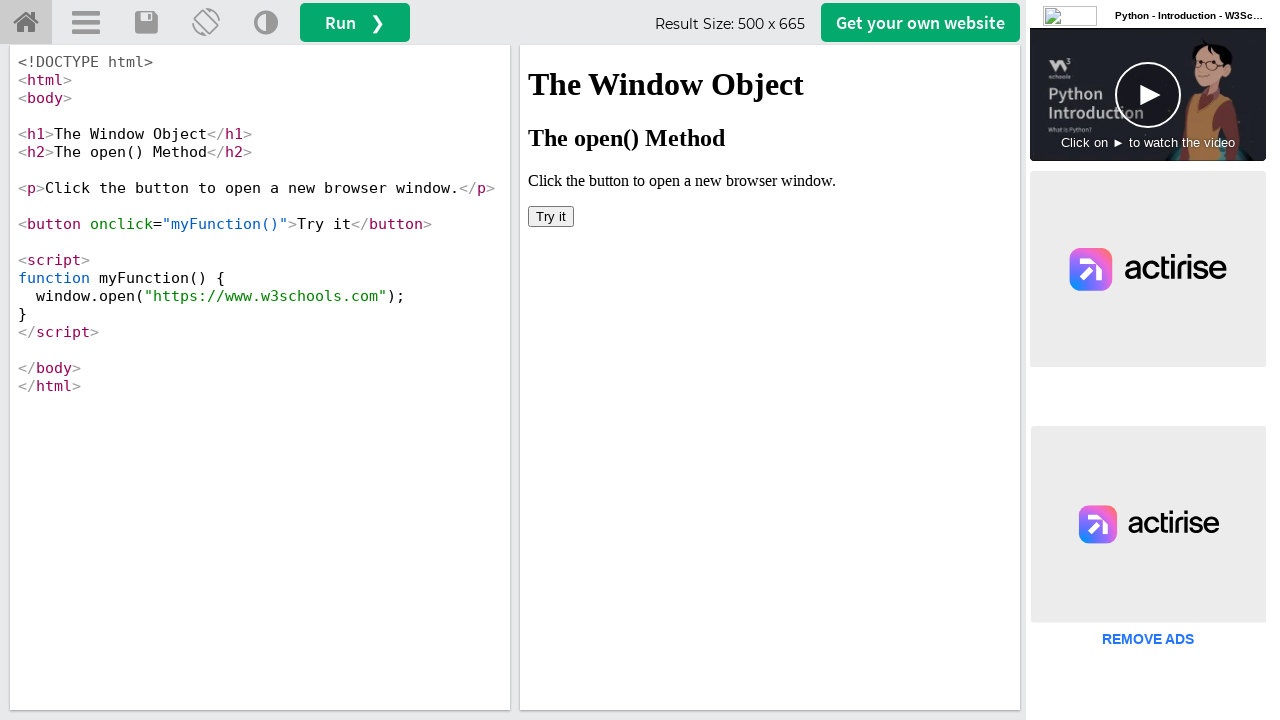

Selected the iframeResult frame
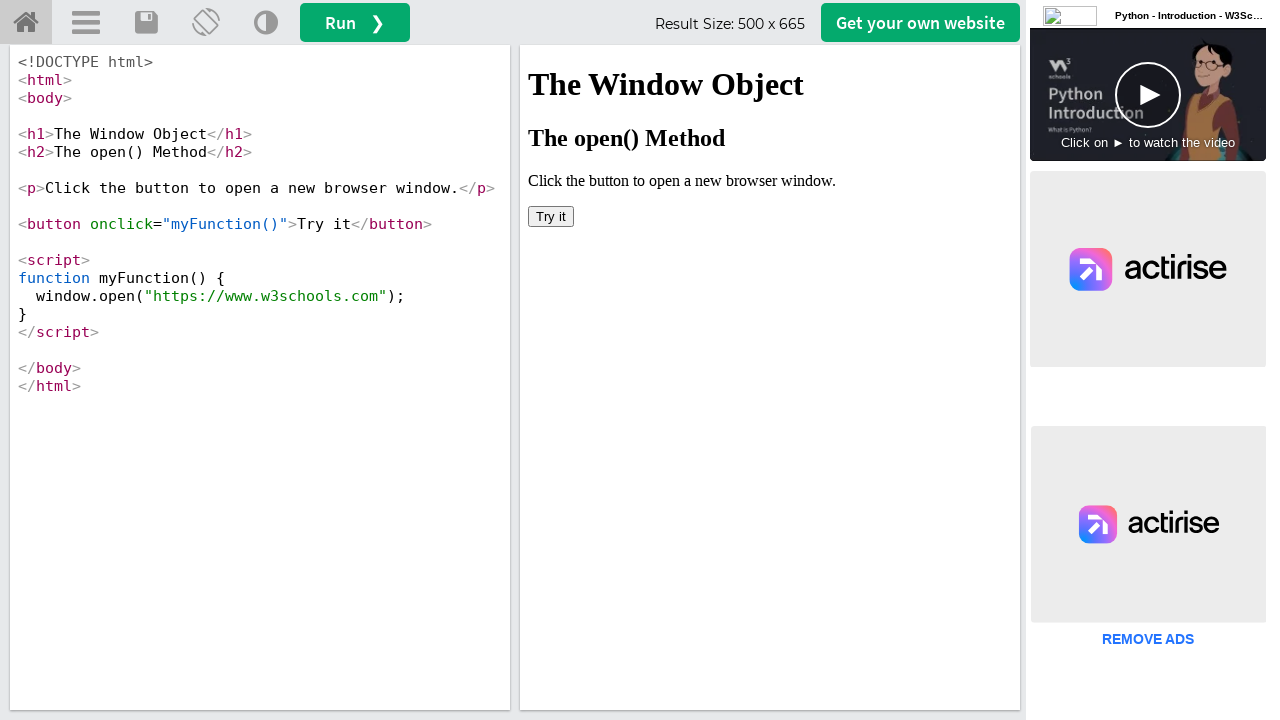

Clicked 'Try it' button to open new window at (551, 216) on xpath=//button[text()='Try it']
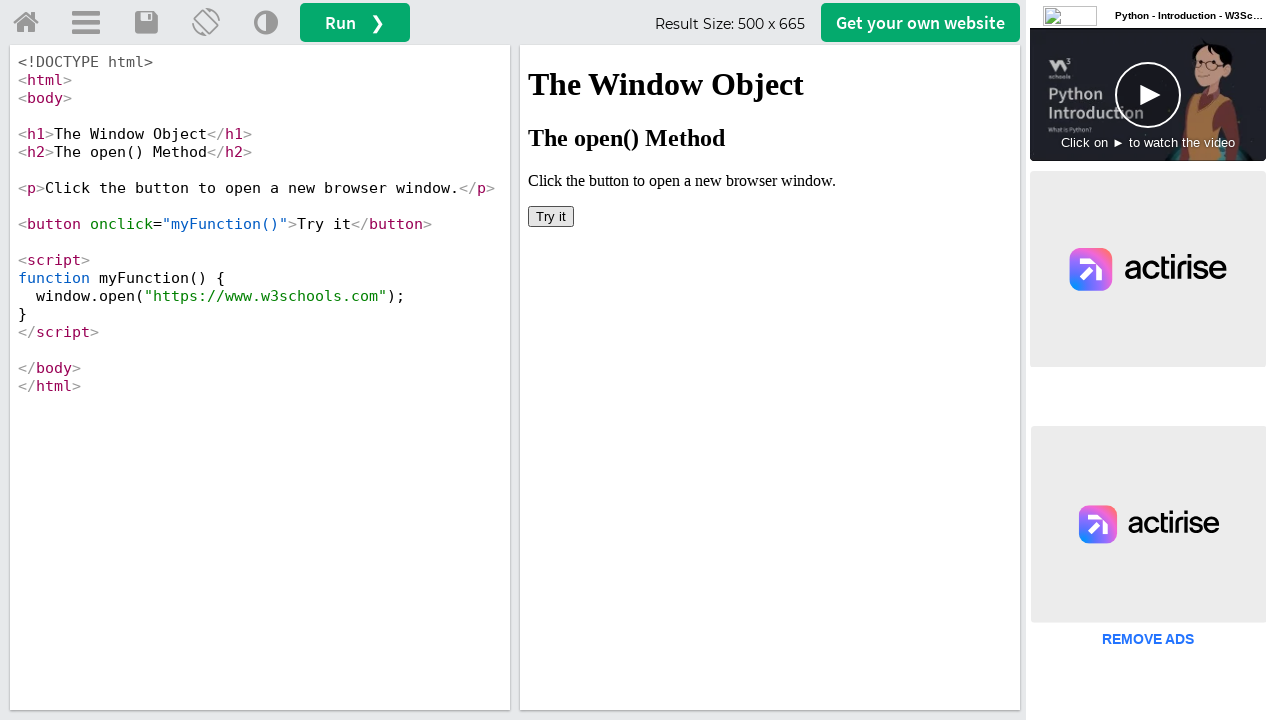

New window opened and reference obtained
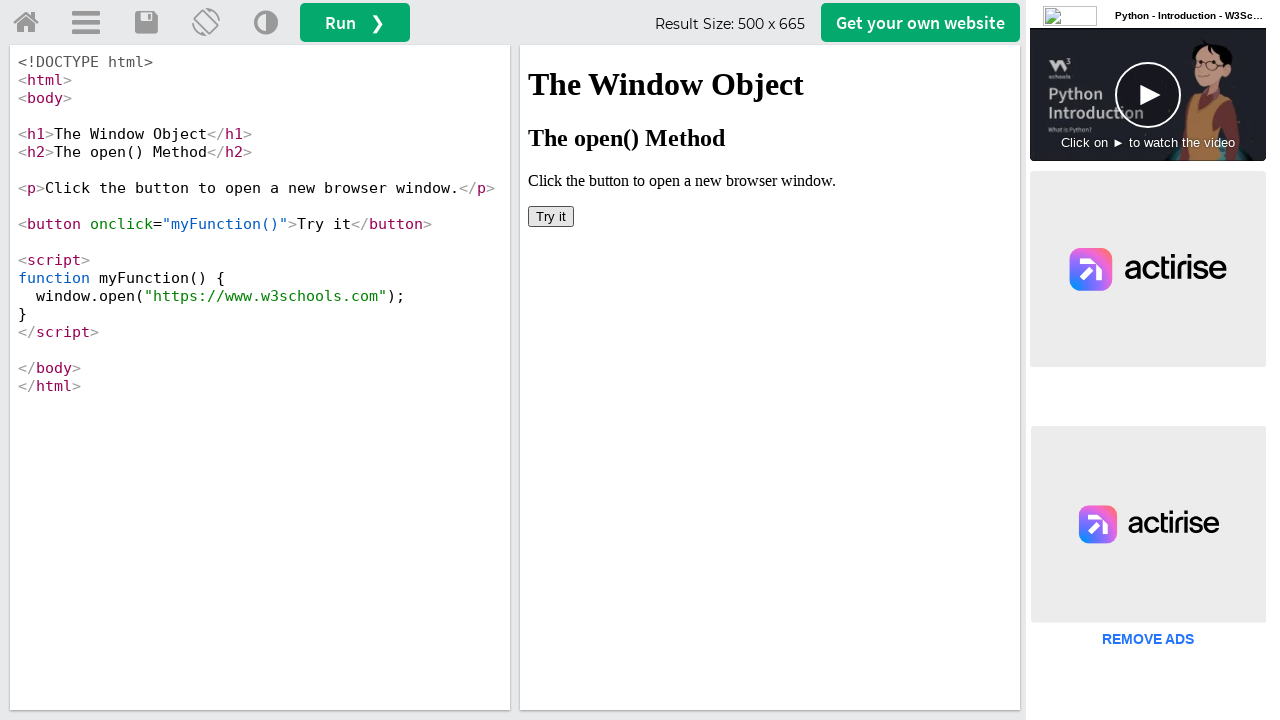

Retrieved new window URL: https://www.w3schools.com/
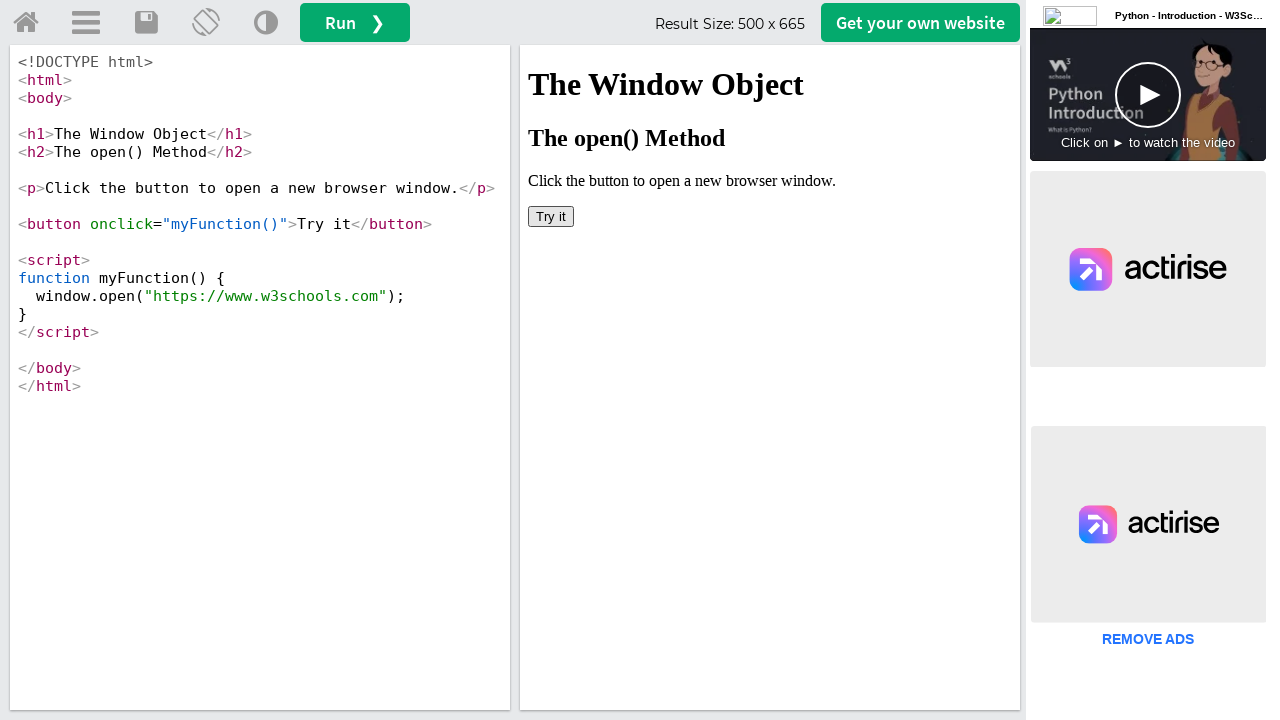

Retrieved new window title: W3Schools Online Web Tutorials
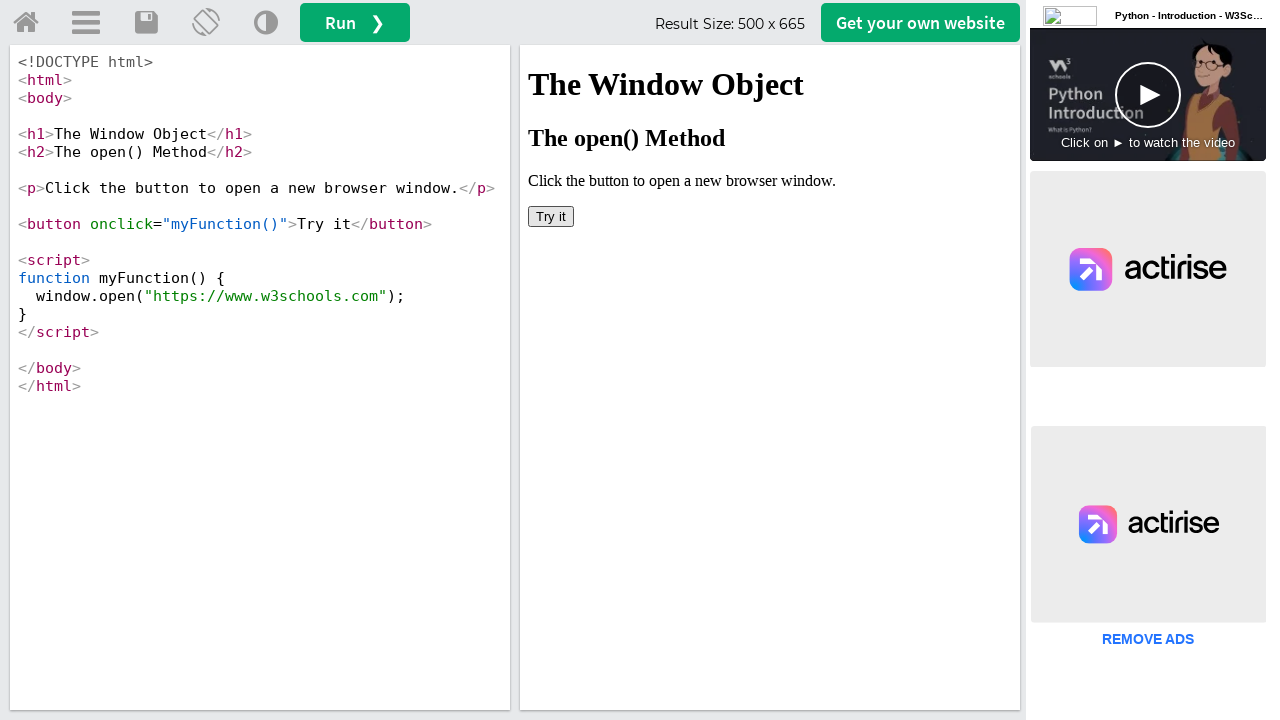

Closed the new window
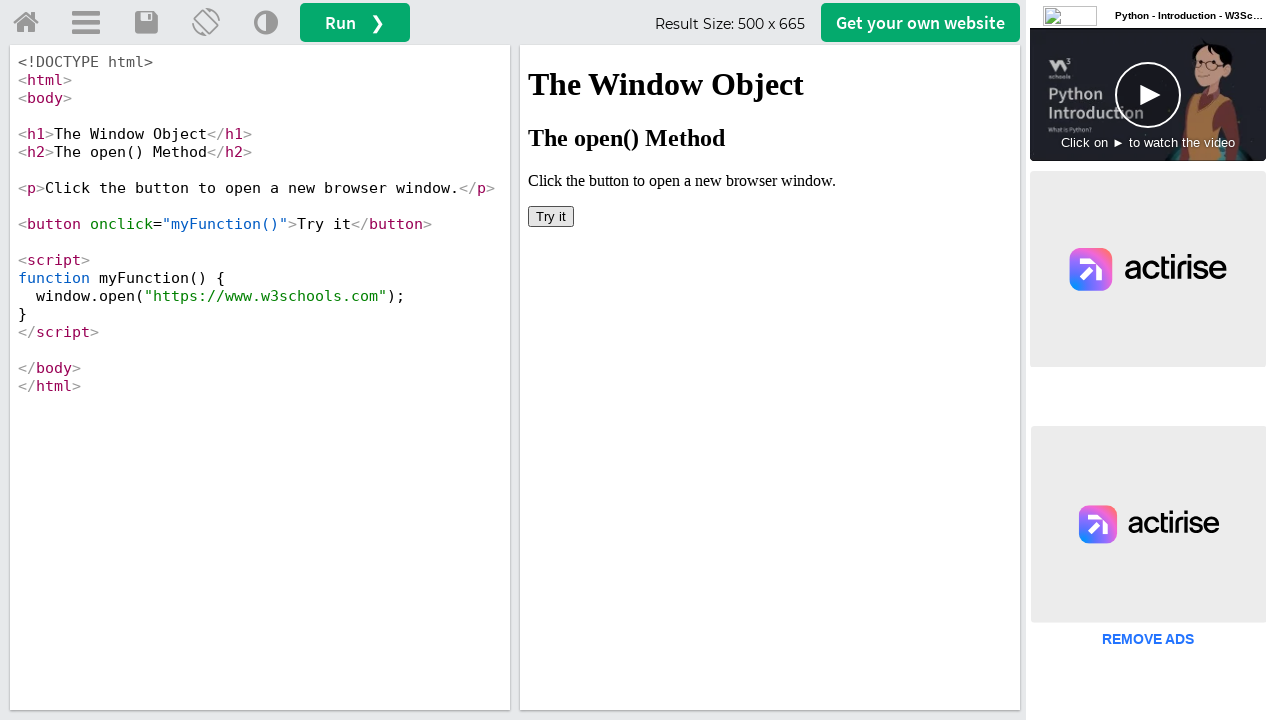

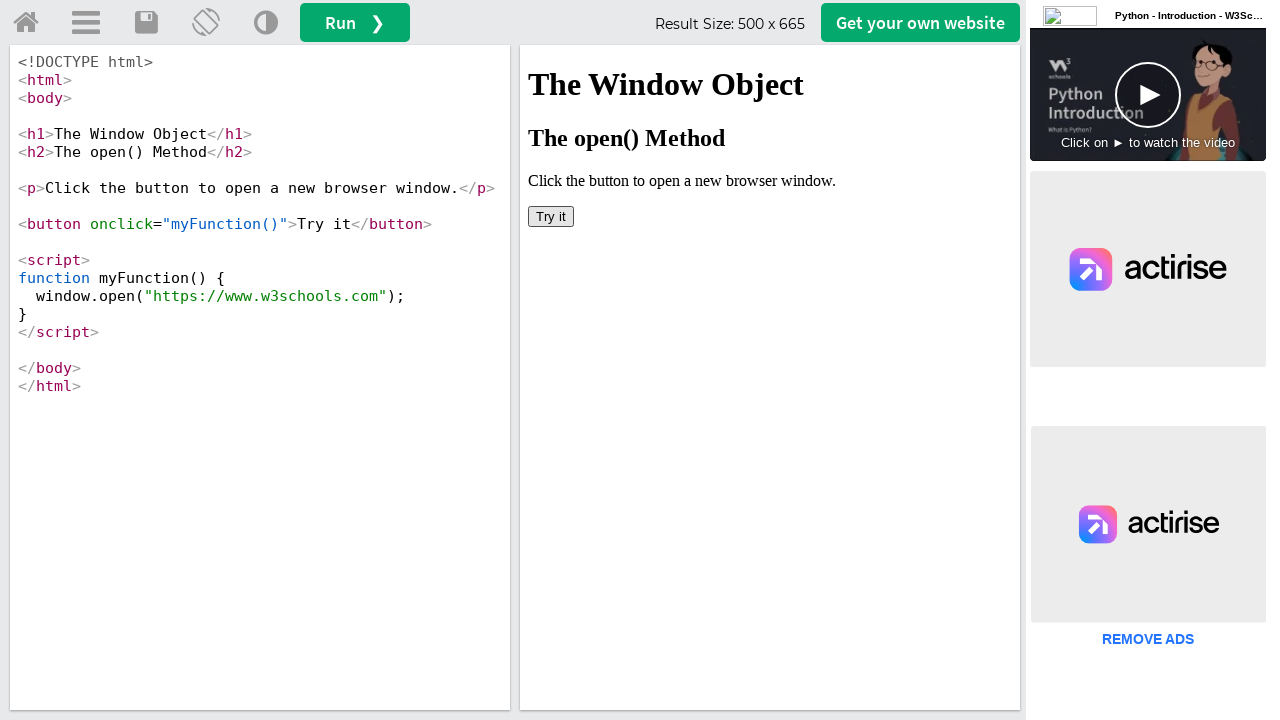